Tests JavaScript alert handling by triggering and interacting with three different types of alerts: simple alert, confirmation dialog, and prompt dialog

Starting URL: https://the-internet.herokuapp.com/javascript_alerts

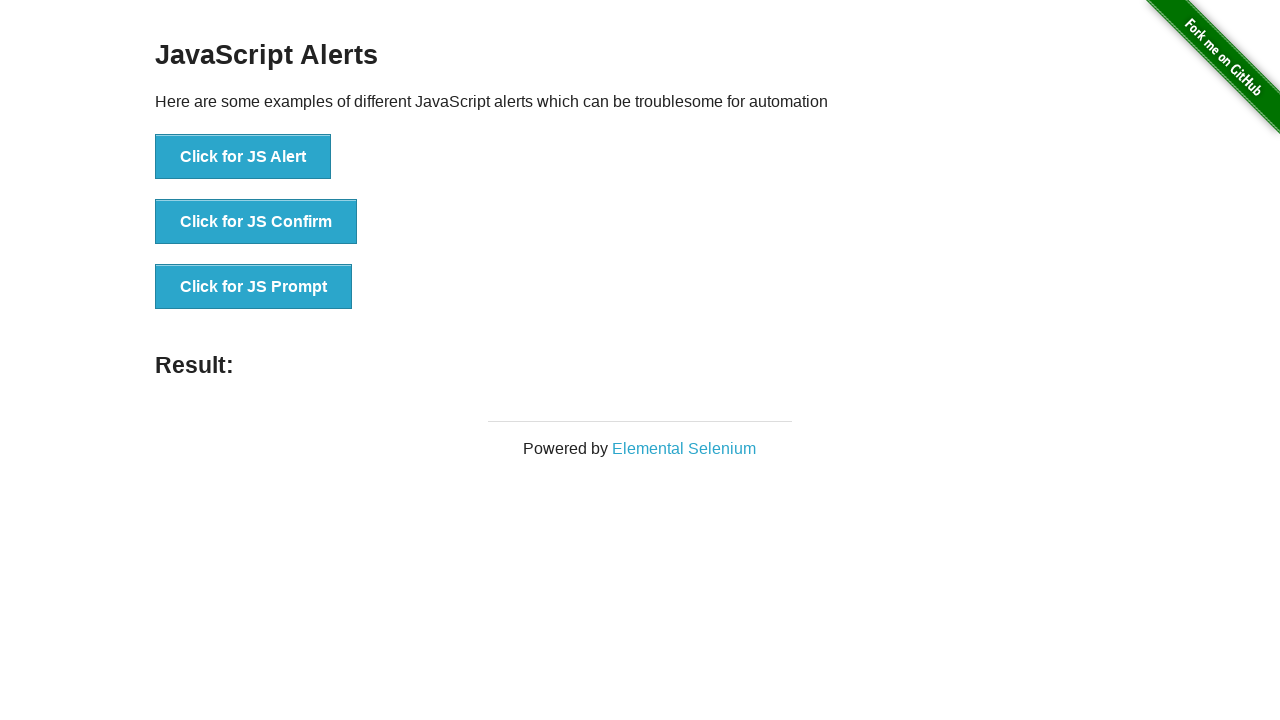

Clicked button to trigger simple JS alert at (243, 157) on xpath=//button[contains(text(),'Click for JS Alert')]
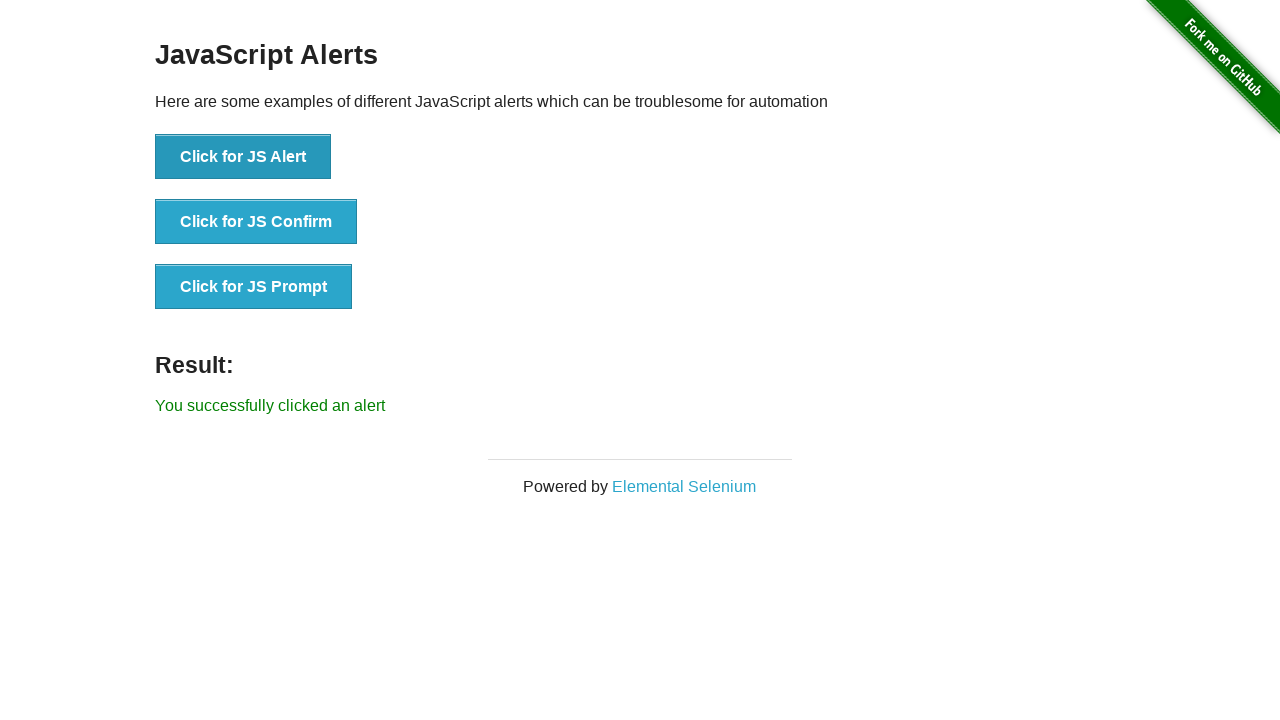

Accepted simple alert dialog
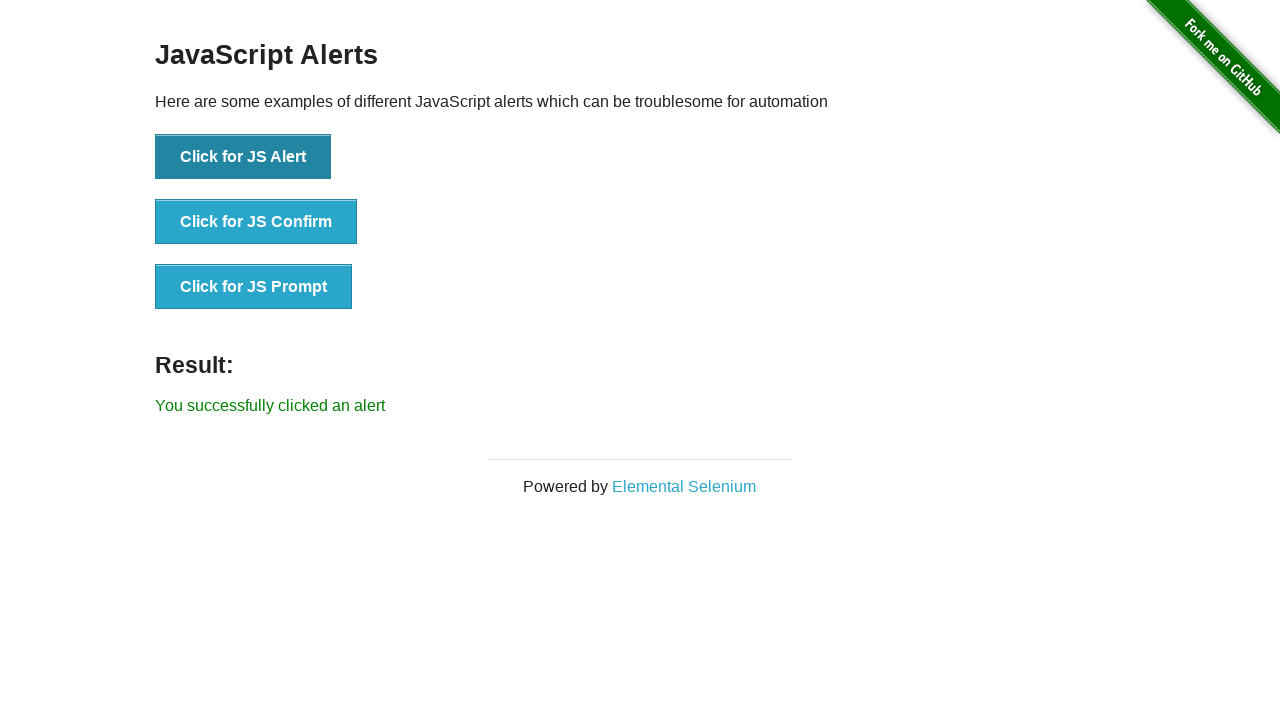

Clicked button to trigger confirmation dialog at (256, 222) on xpath=//button[contains(text(),'Click for JS Confirm')]
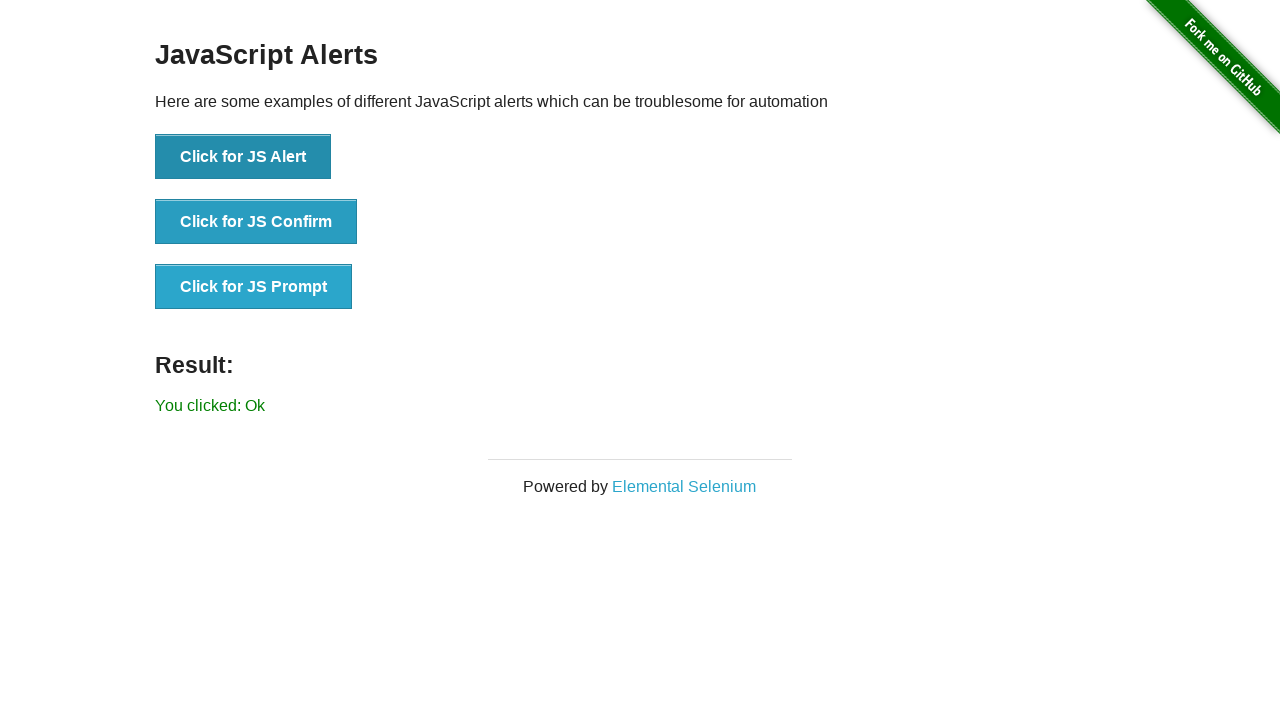

Dismissed confirmation dialog
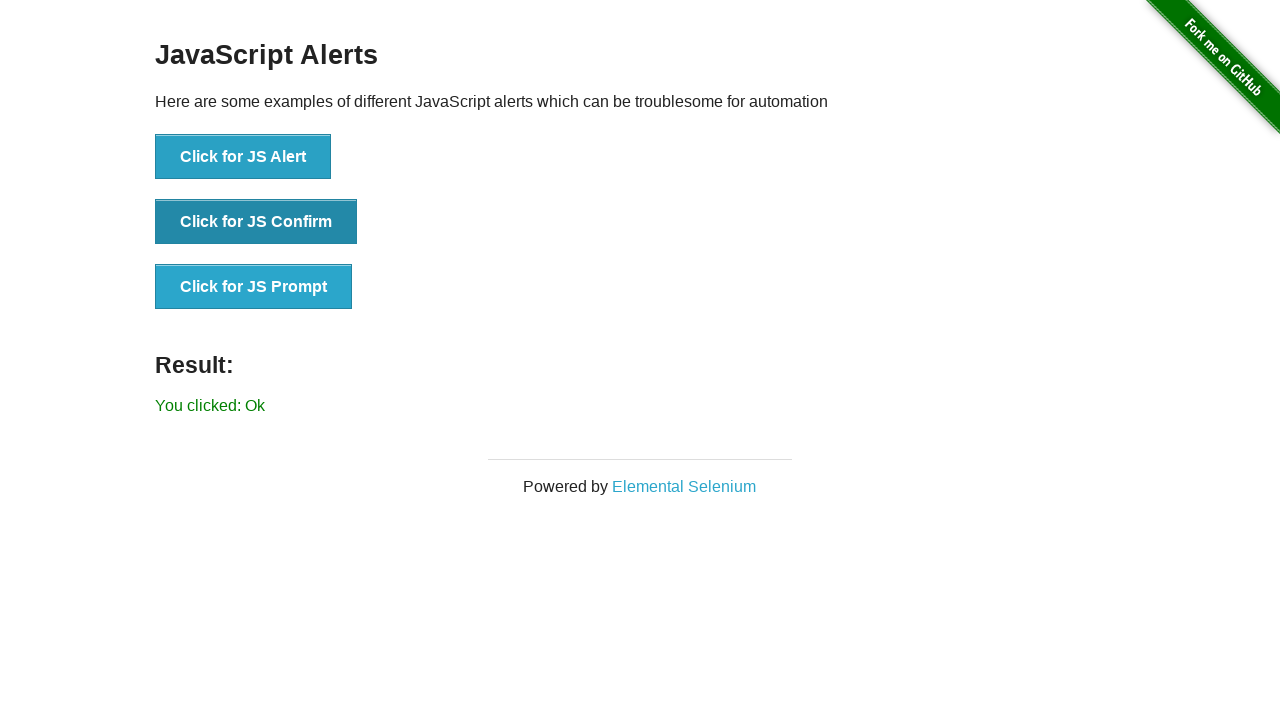

Set up prompt dialog handler to accept with 'Selenium Test'
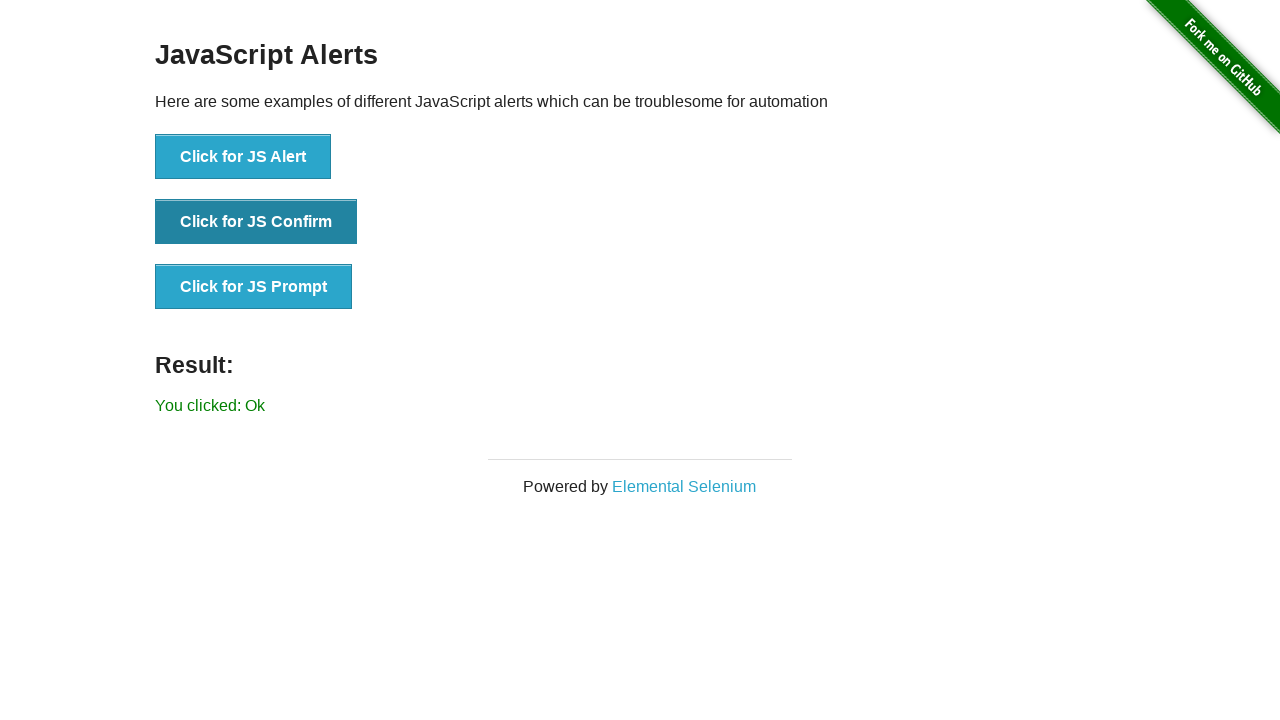

Clicked button to trigger prompt dialog and accepted with text input at (254, 287) on xpath=//button[contains(text(),'Click for JS Prompt')]
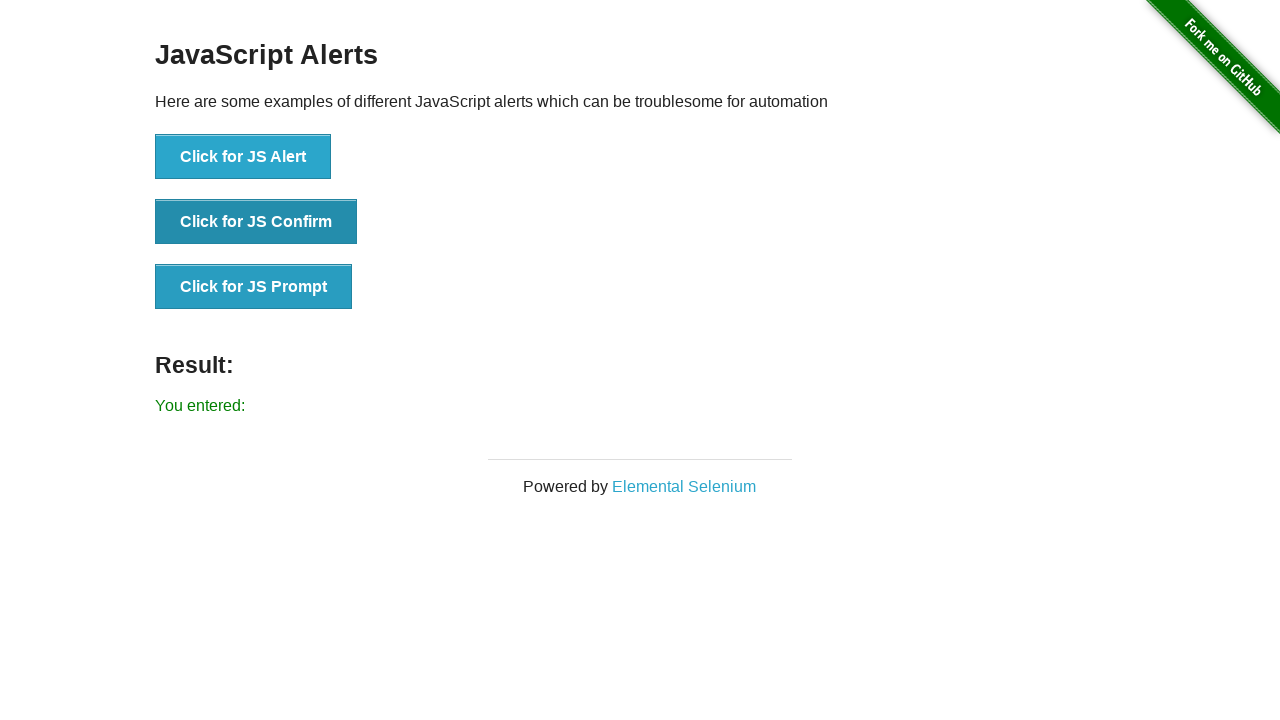

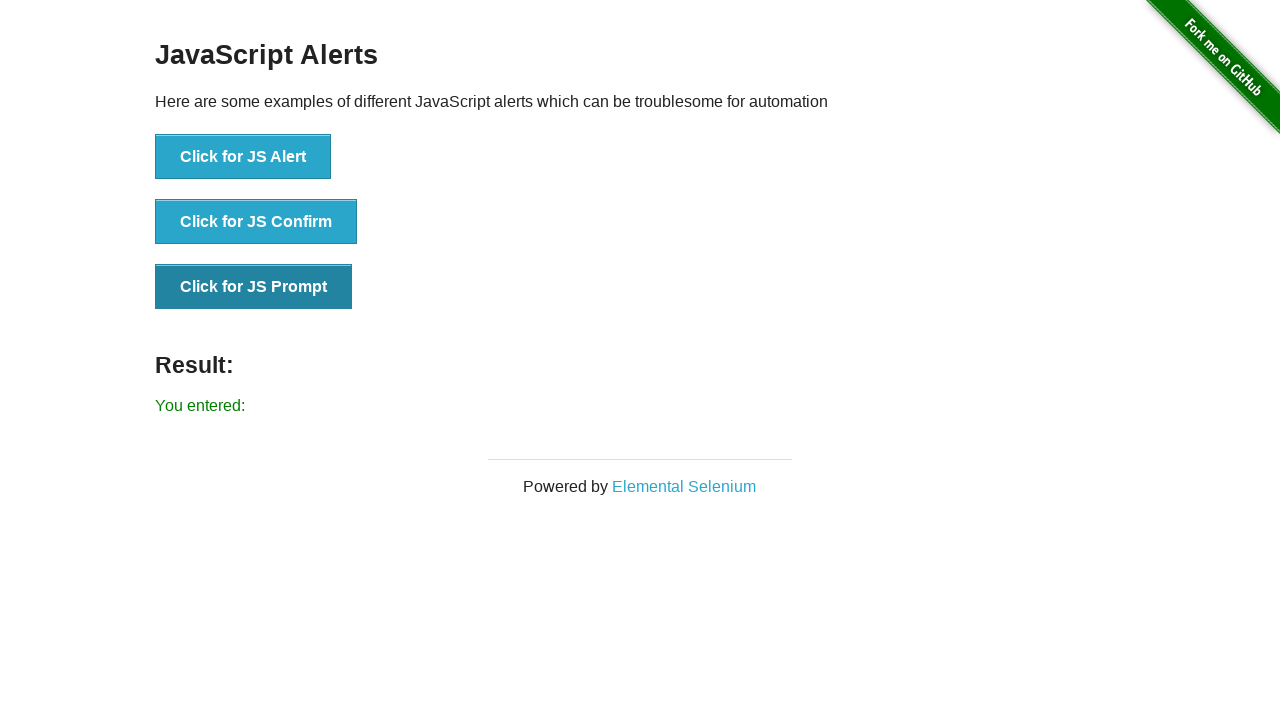